Tests pausing a timer and verifies the countdown stops

Starting URL: https://lejonmanen.github.io/timer-vue/

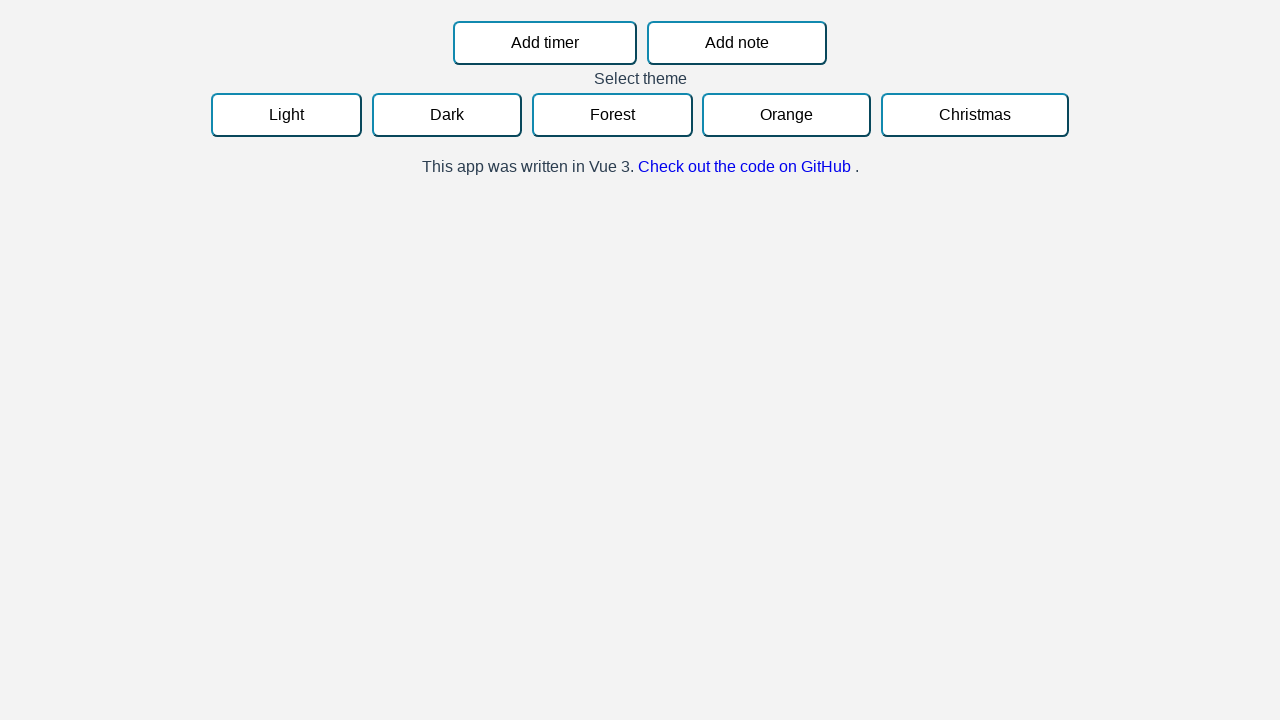

Navigated to timer application
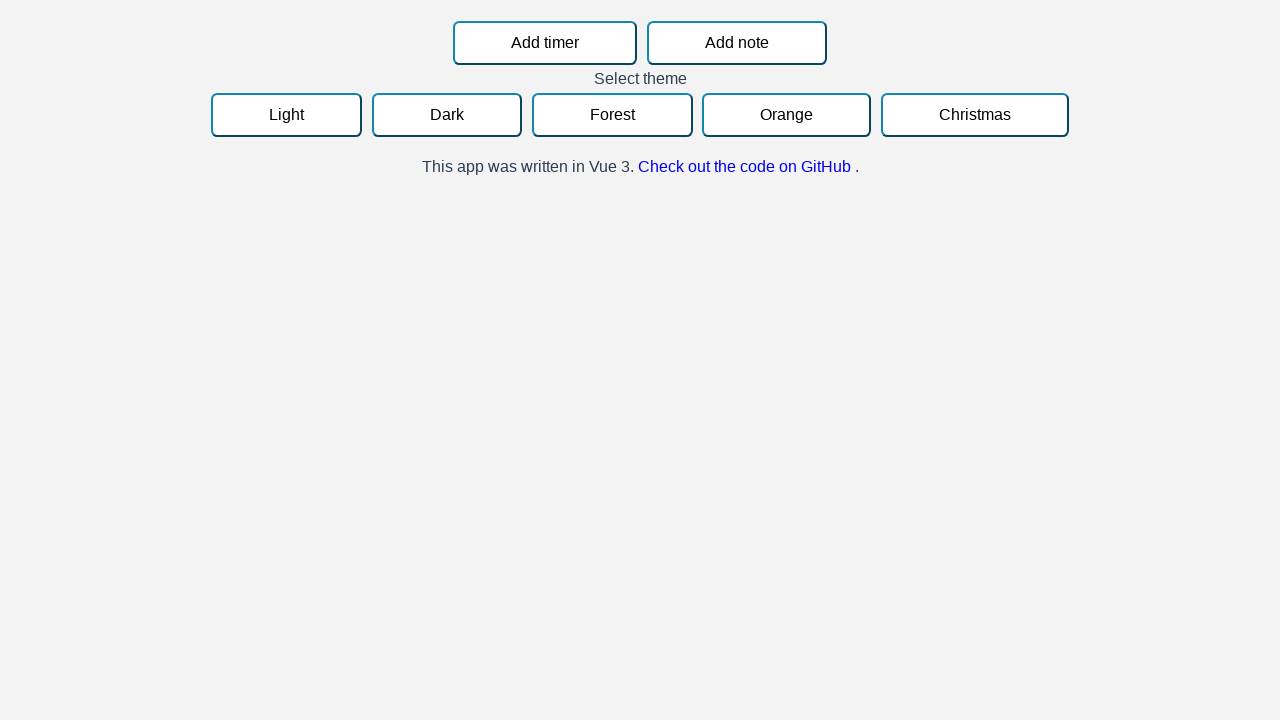

Clicked 'Add timer' button at (545, 43) on internal:role=button >> internal:text="Add timer"i
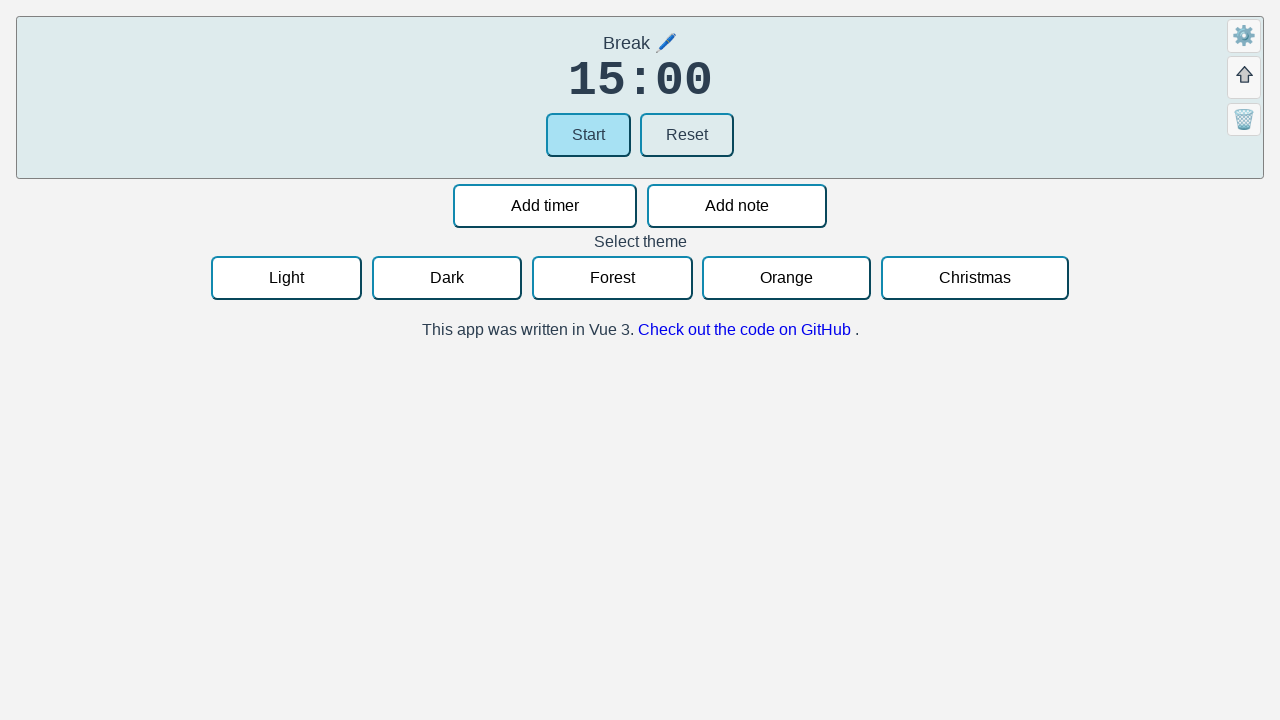

Clicked 'Start' button on timer widget at (588, 135) on .widget >> nth=-1 >> internal:role=button >> internal:text="Start"i
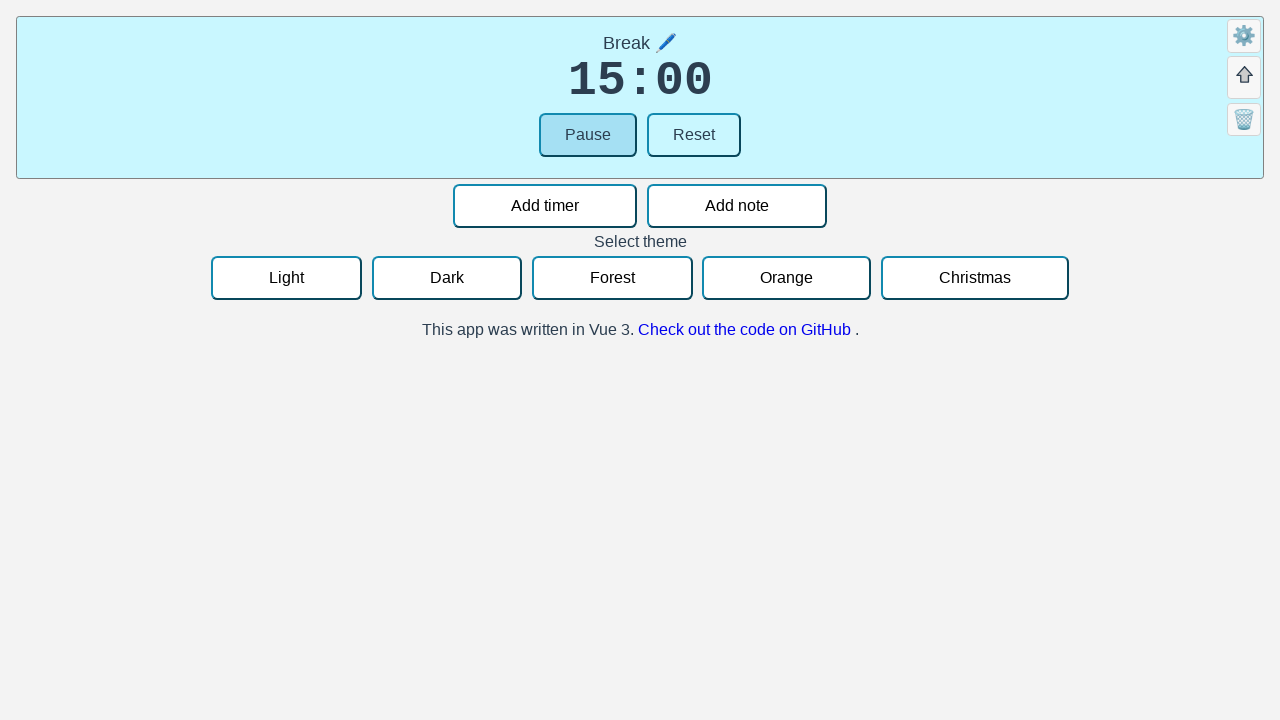

Waited 1 second for timer to count down
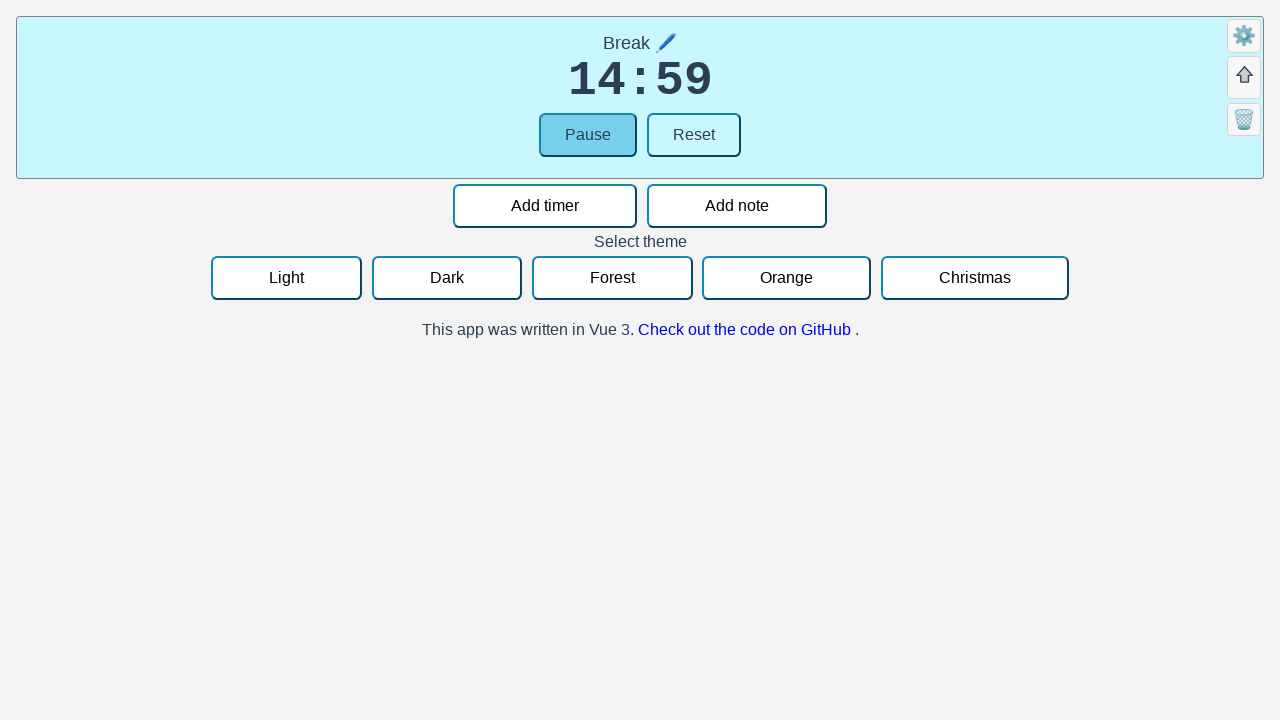

Clicked 'Pause' button to pause timer at (588, 135) on .widget >> nth=-1 >> internal:role=button >> internal:text="Pause"i
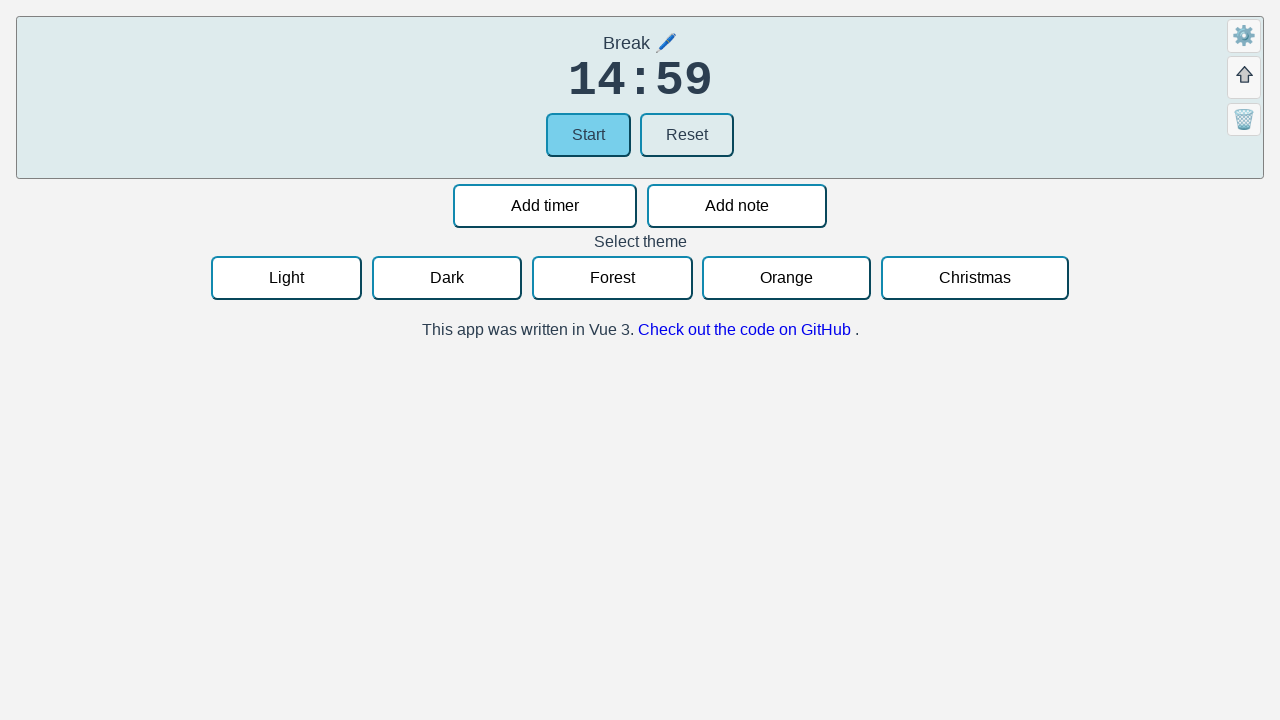

Captured paused timer display time: 14:59
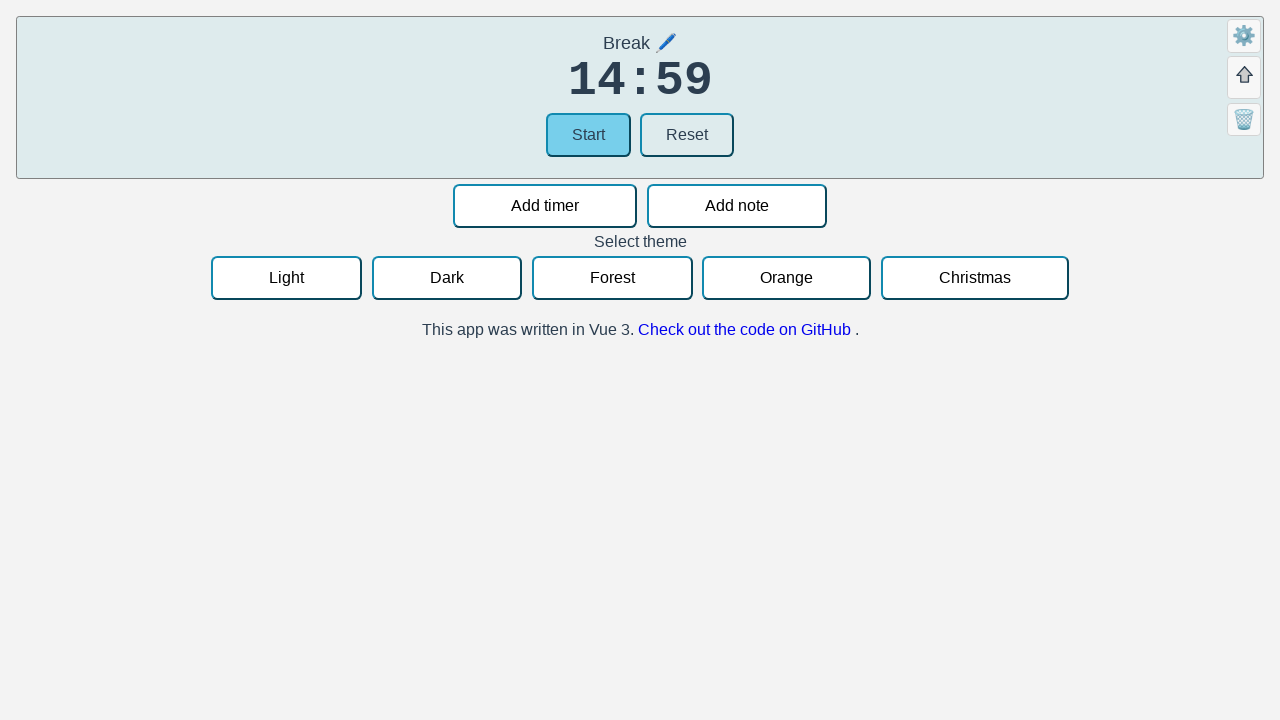

Waited 1 second to verify timer is paused
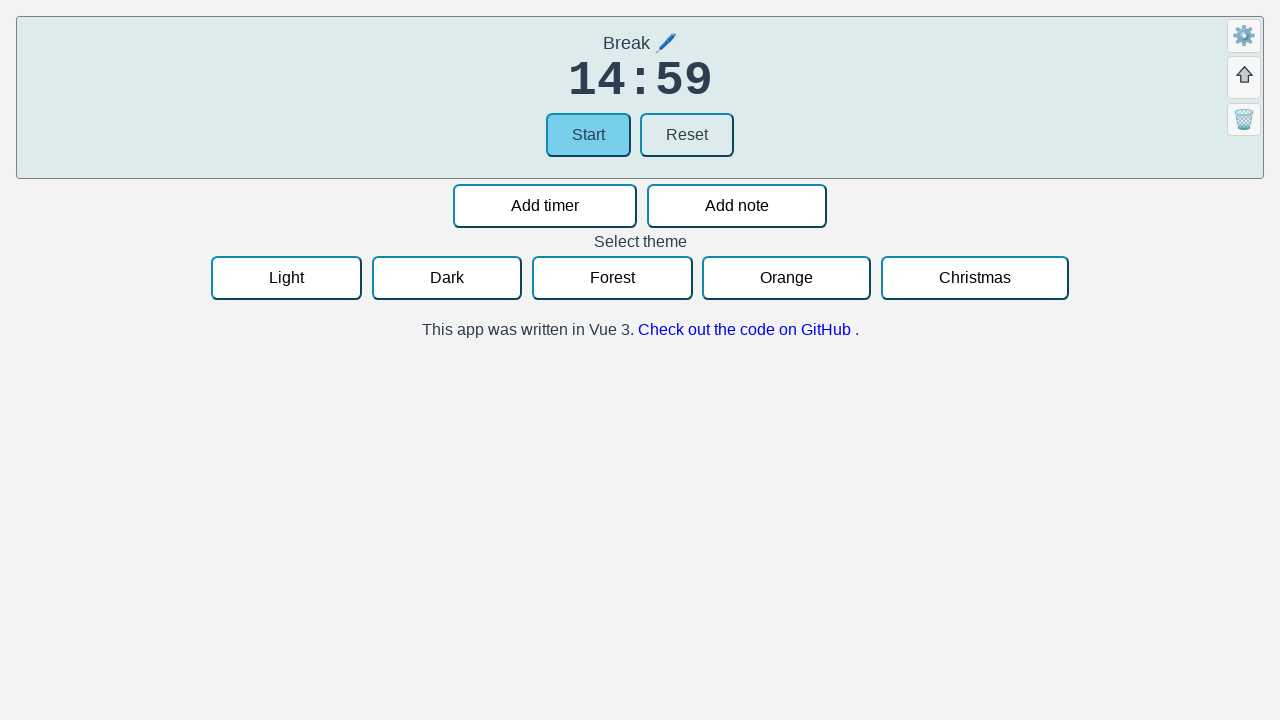

Captured current timer display time: 14:59
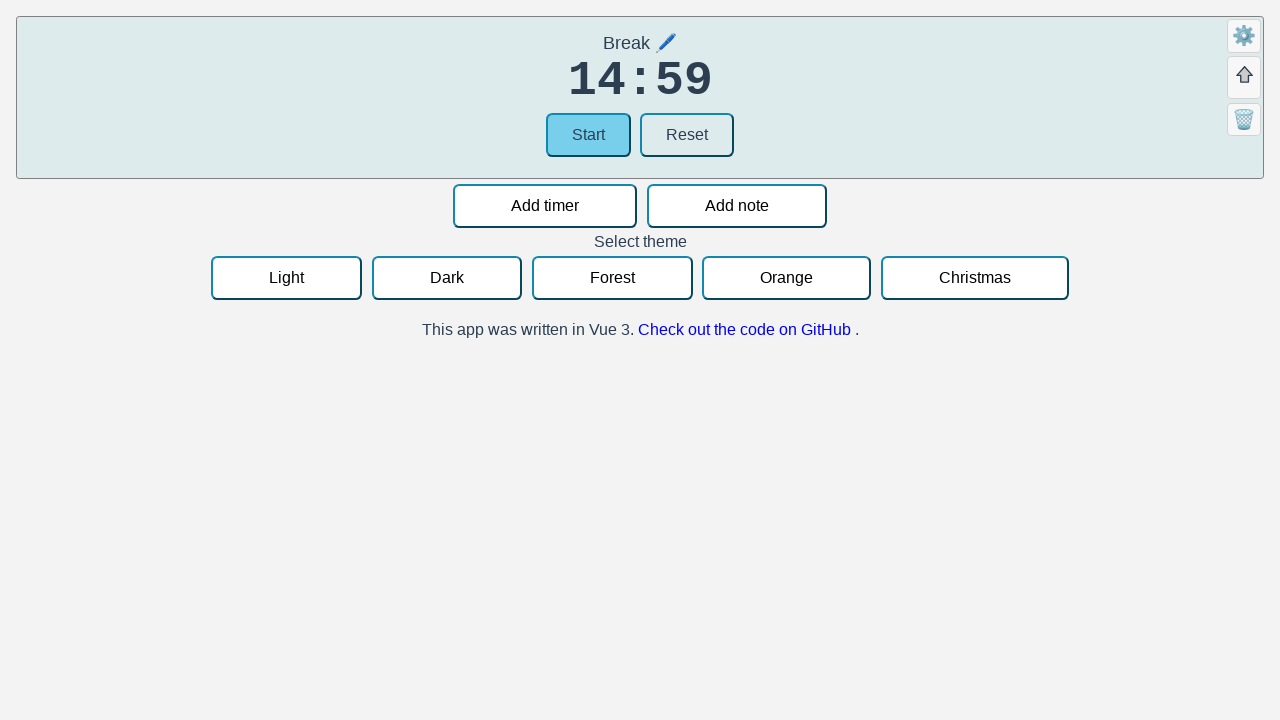

Verified that timer is paused - display time remained unchanged
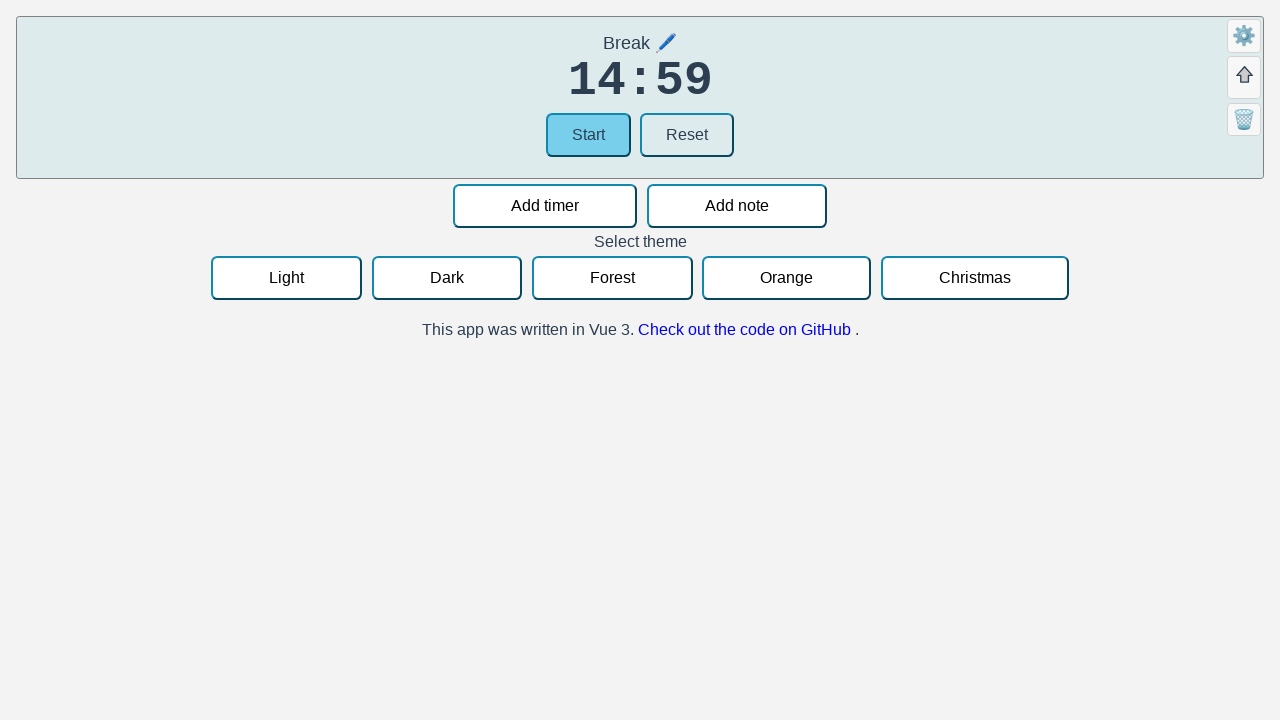

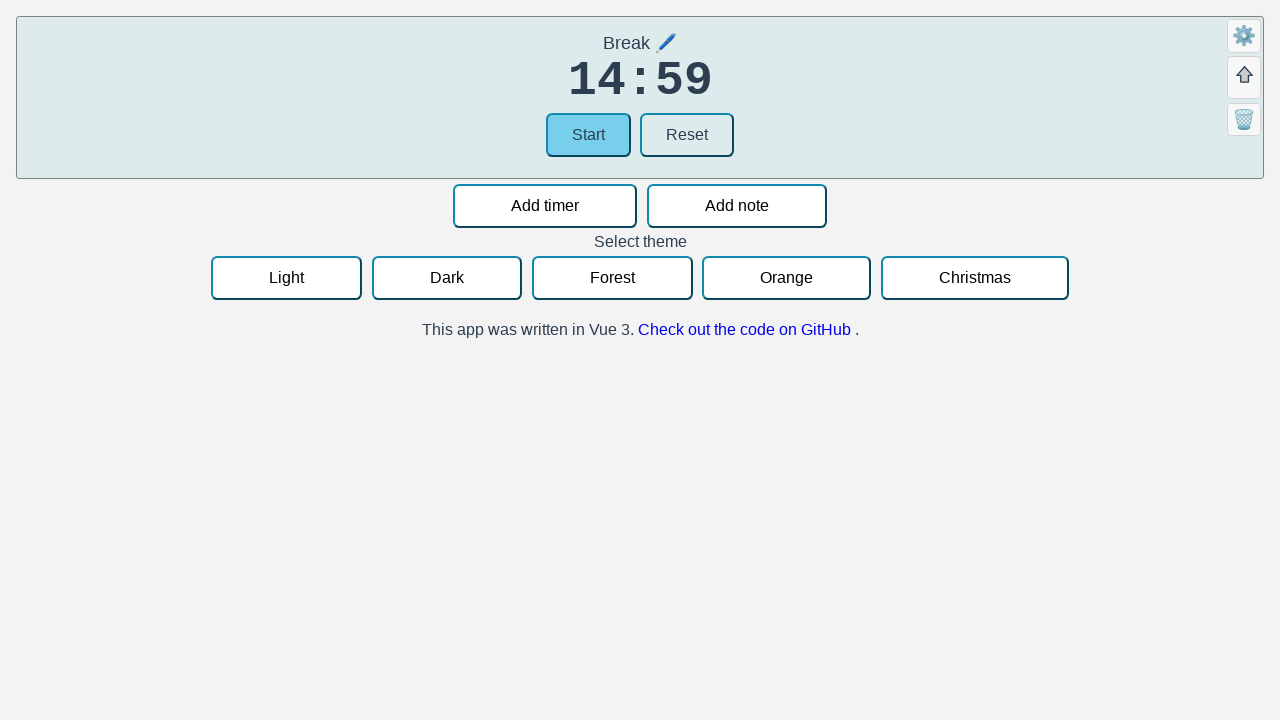